Clicks on Careers link and handles popup

Starting URL: https://www.swiggy.com/

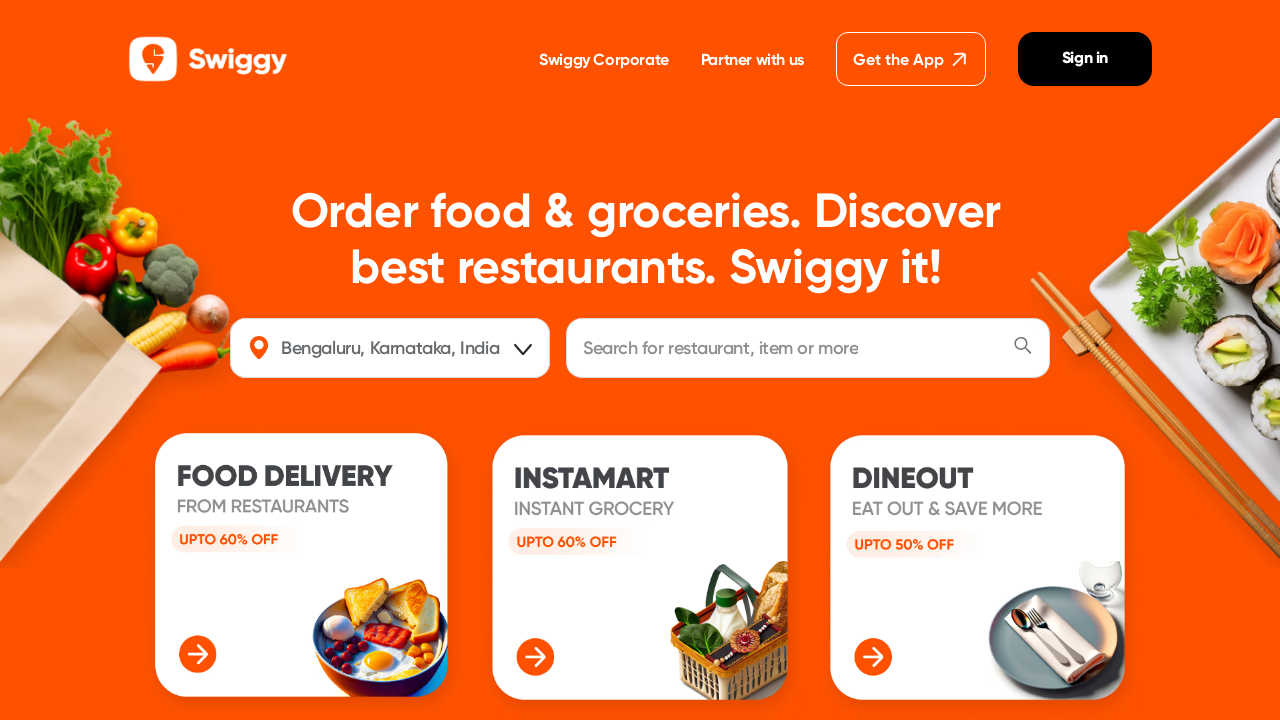

Clicked on Careers link and popup window opened at (495, 361) on internal:role=link[name="Careers"i]
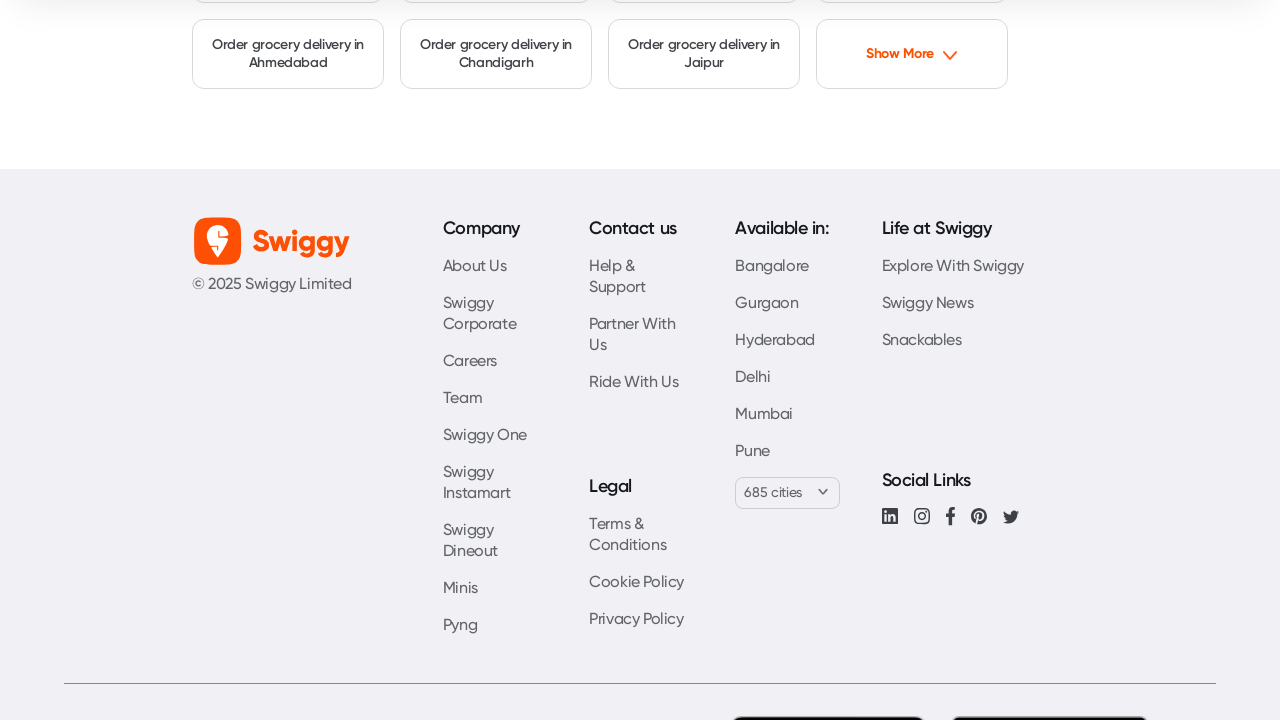

Captured popup page object
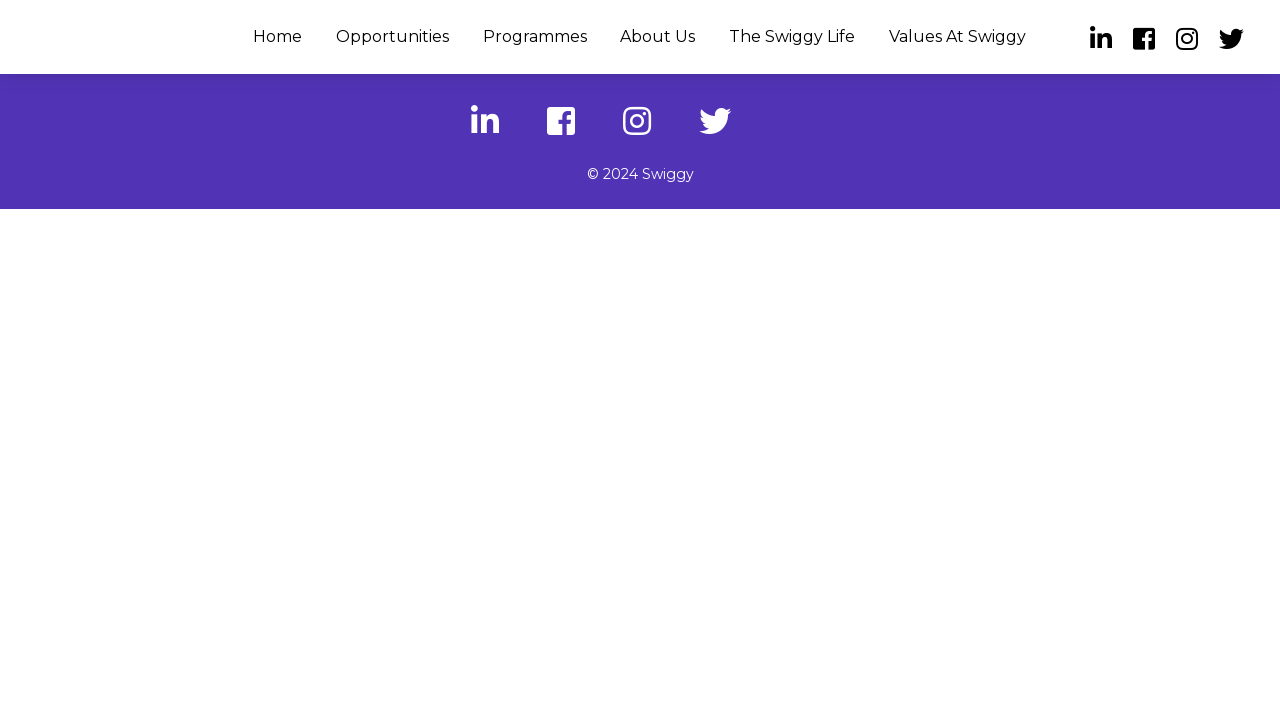

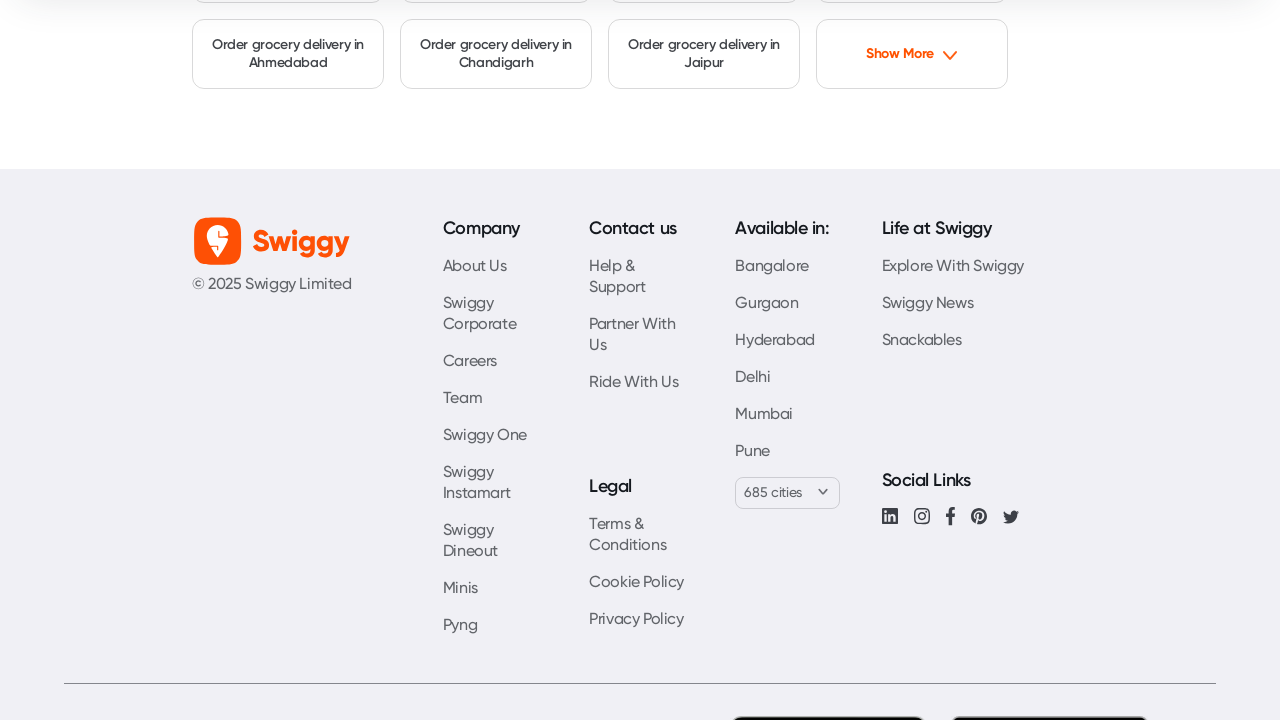